Waits for a specific price to appear, clicks a book button, then solves a mathematical problem by extracting a value from the page and submitting the calculated answer

Starting URL: http://suninjuly.github.io/explicit_wait2.html

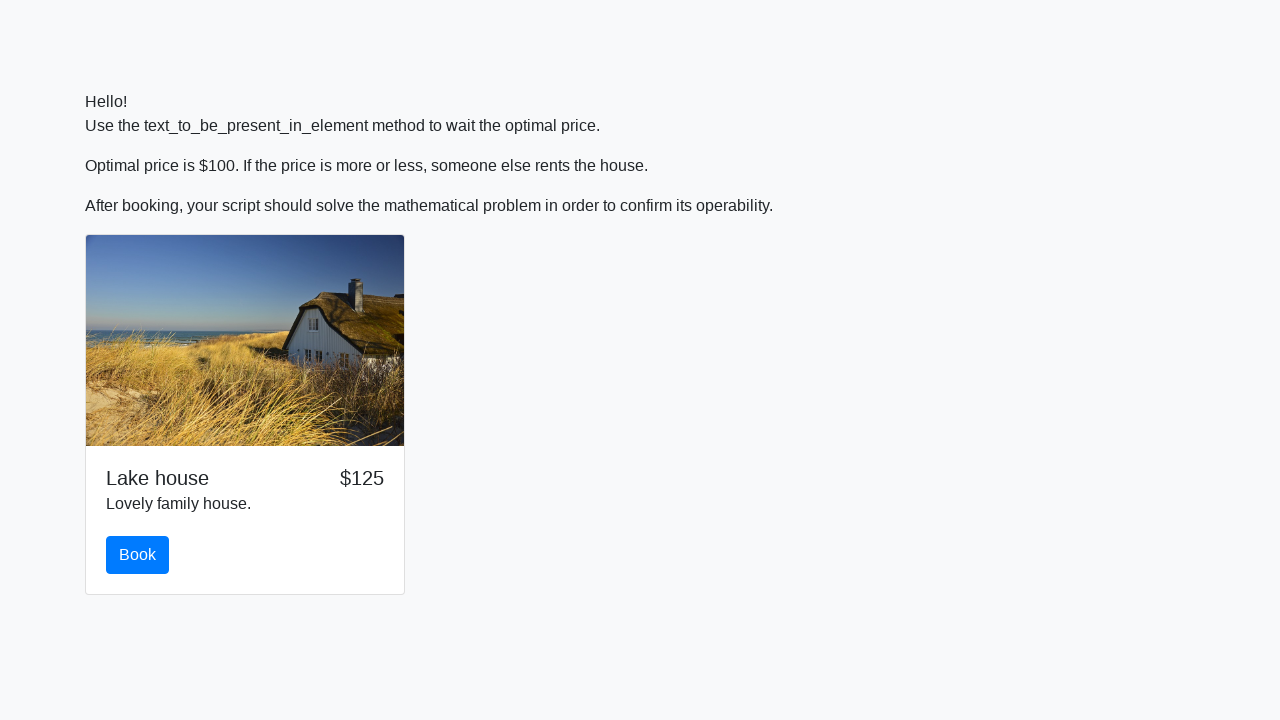

Waited for price to display $100
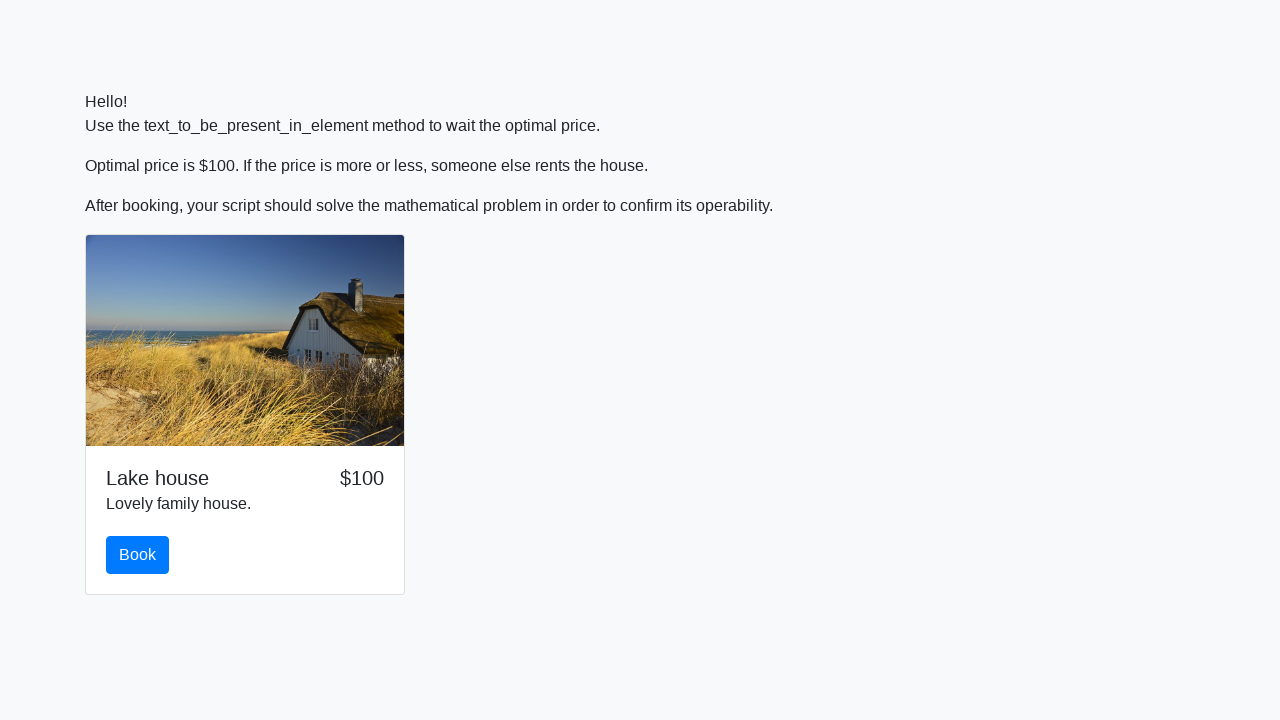

Clicked the book button at (138, 555) on #book
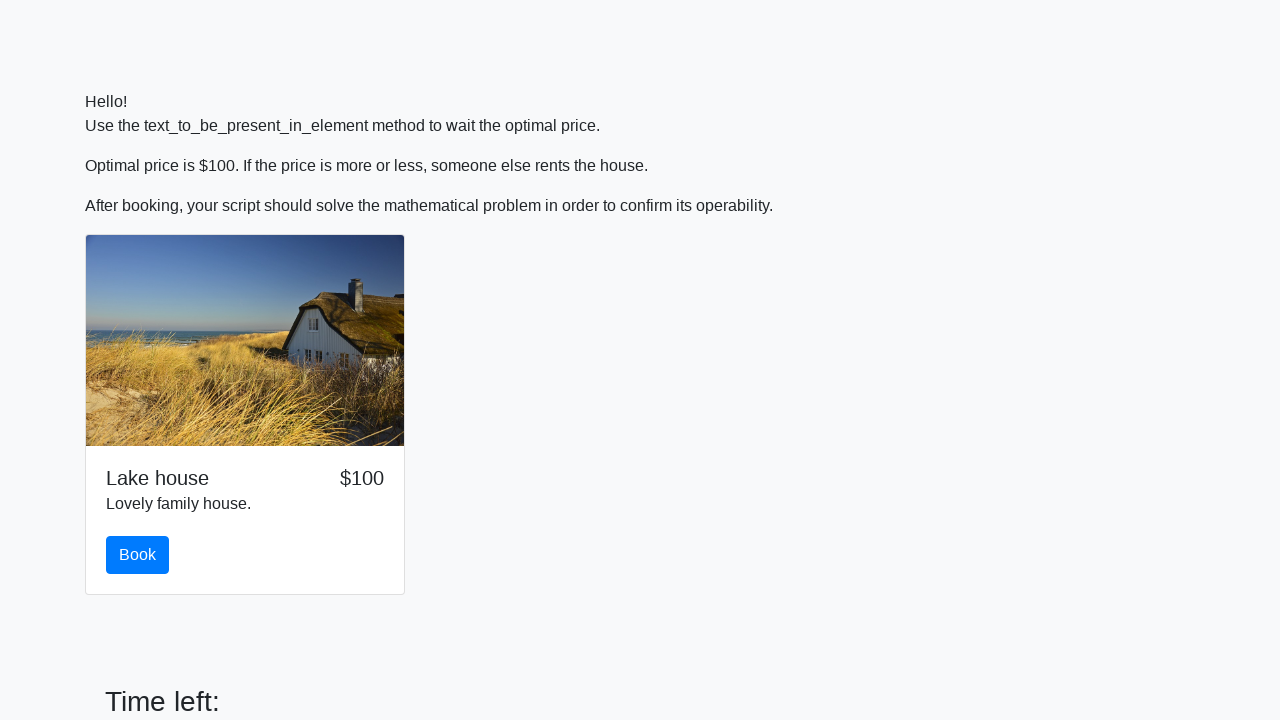

Extracted value from input_value element: 4
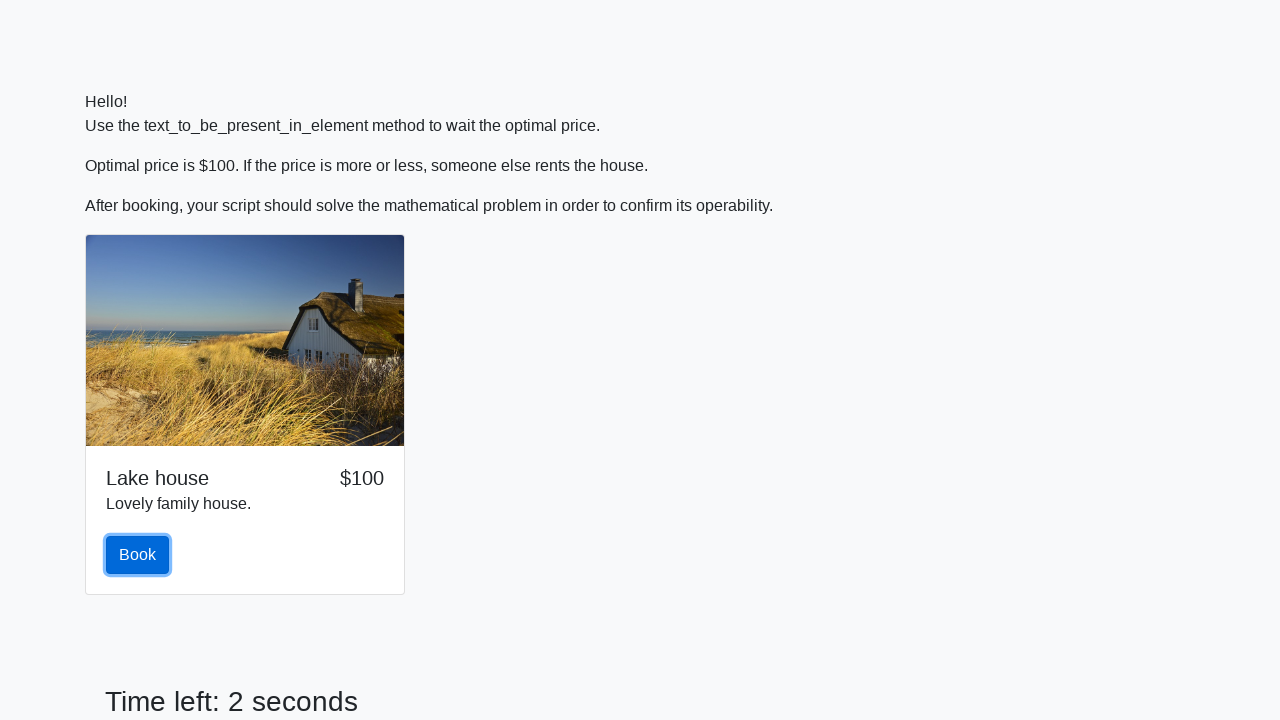

Calculated mathematical result: 2.2062536857208763
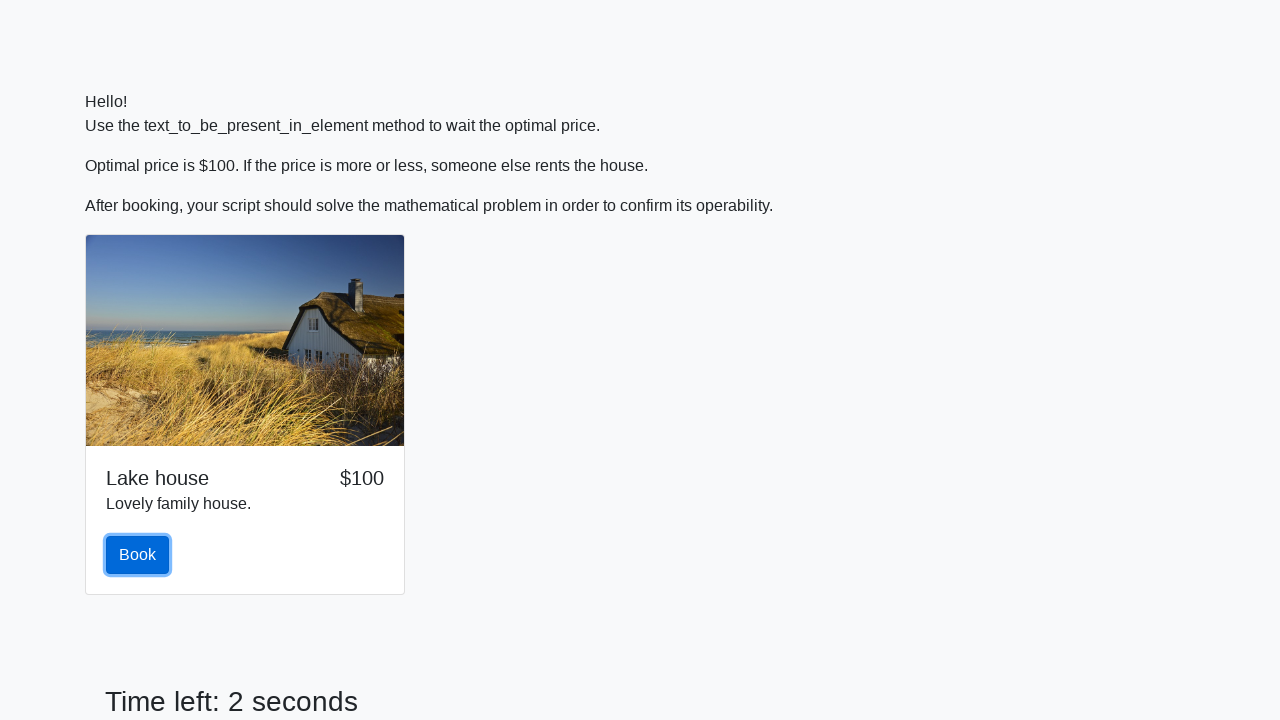

Filled answer field with calculated value: 2.2062536857208763 on #answer
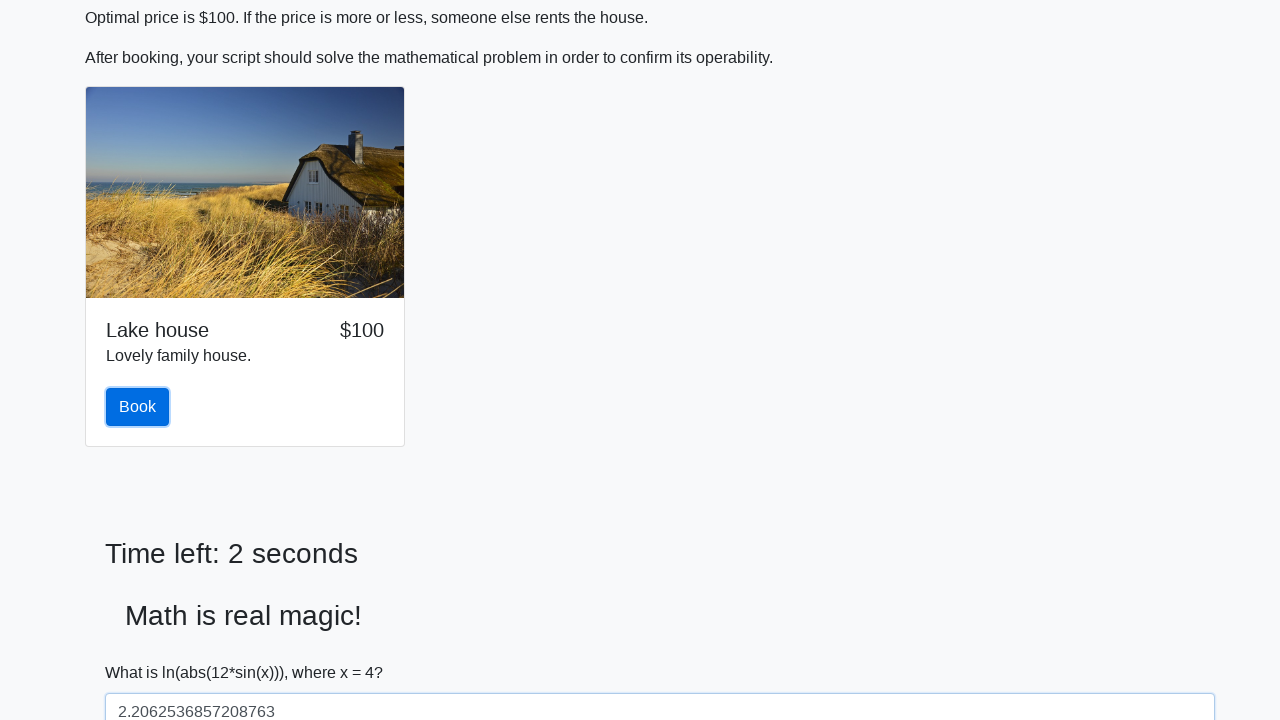

Submitted the form at (143, 651) on button[type='submit']
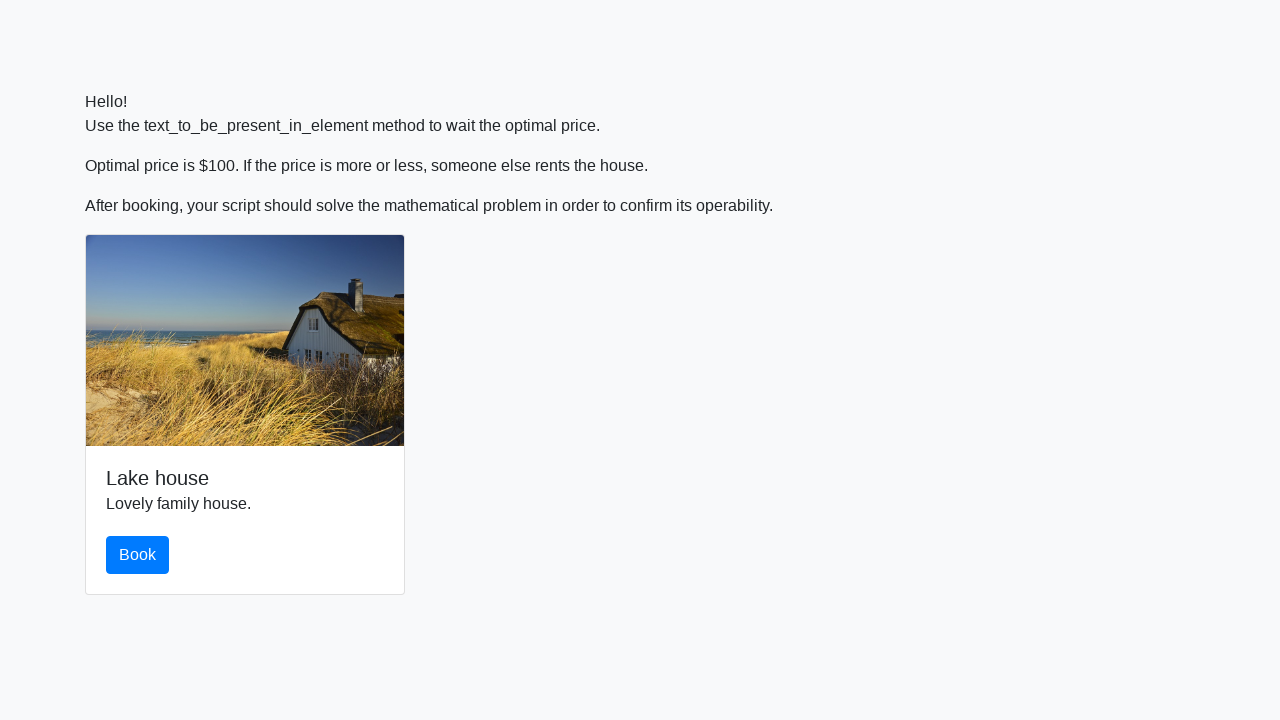

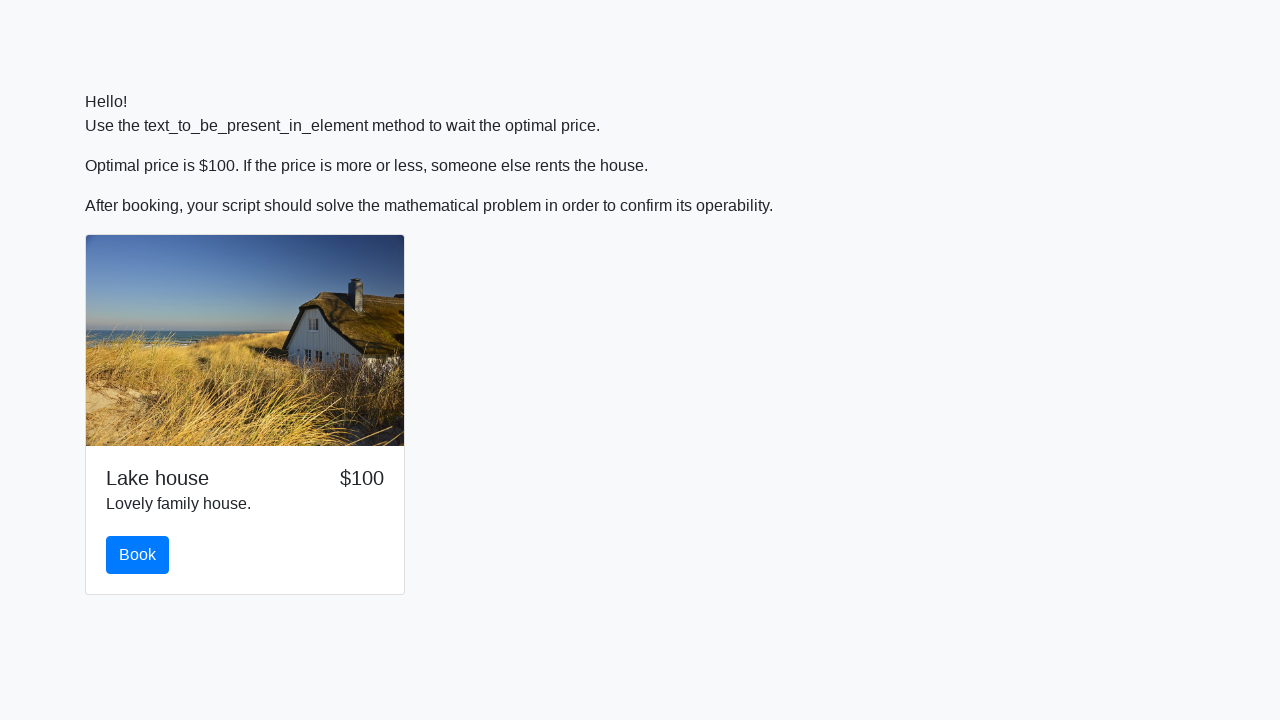